Navigates to a dropdown practice page on Rahul Shetty Academy website

Starting URL: https://rahulshettyacademy.com/dropdownsPractise/

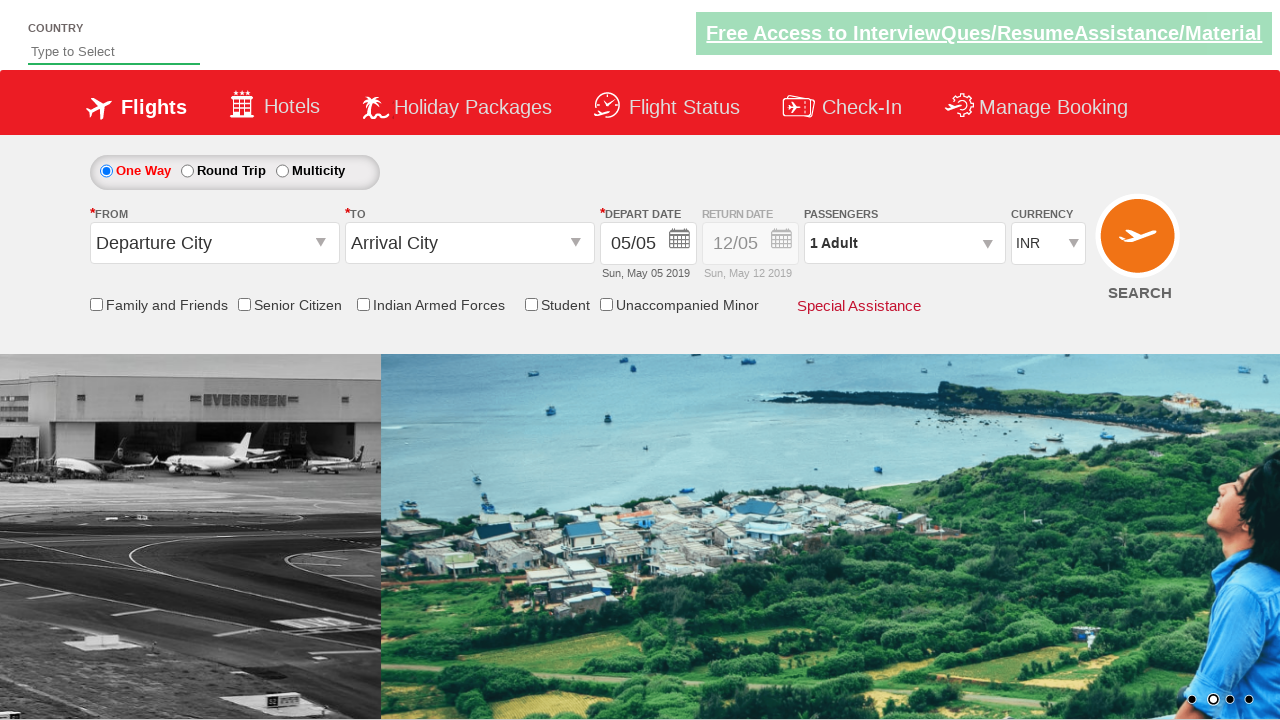

Page loaded and DOM content ready
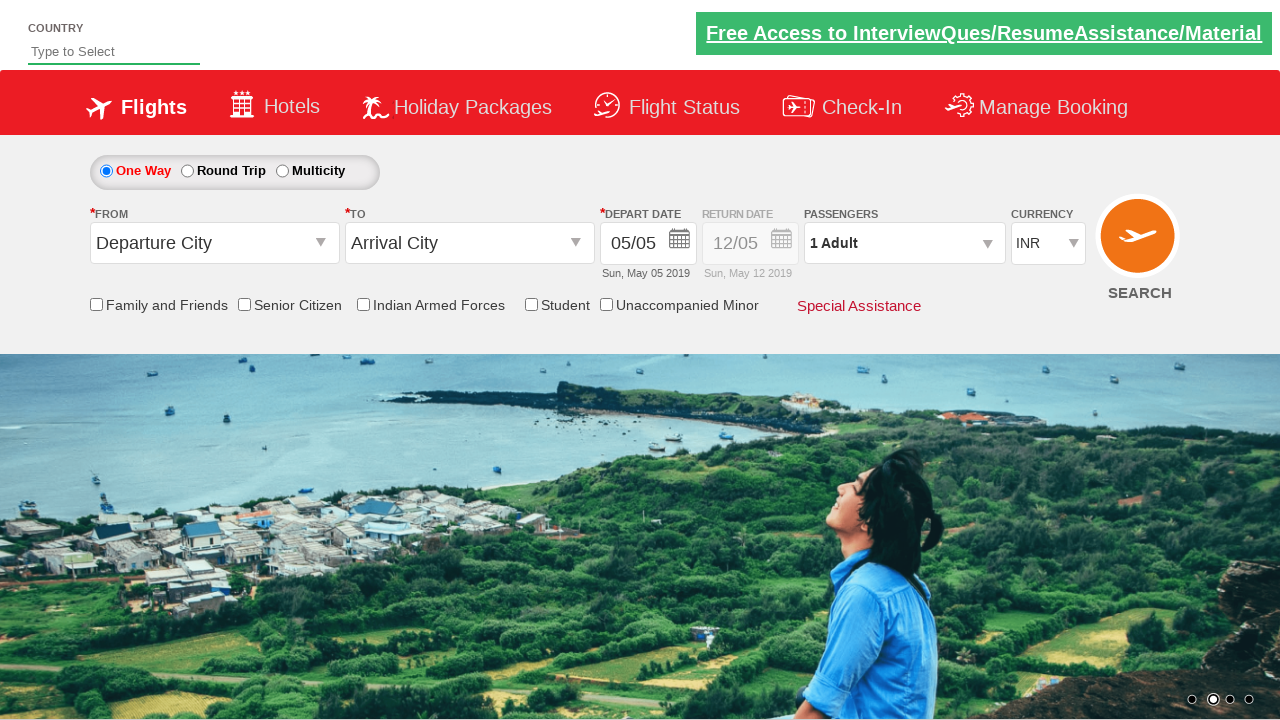

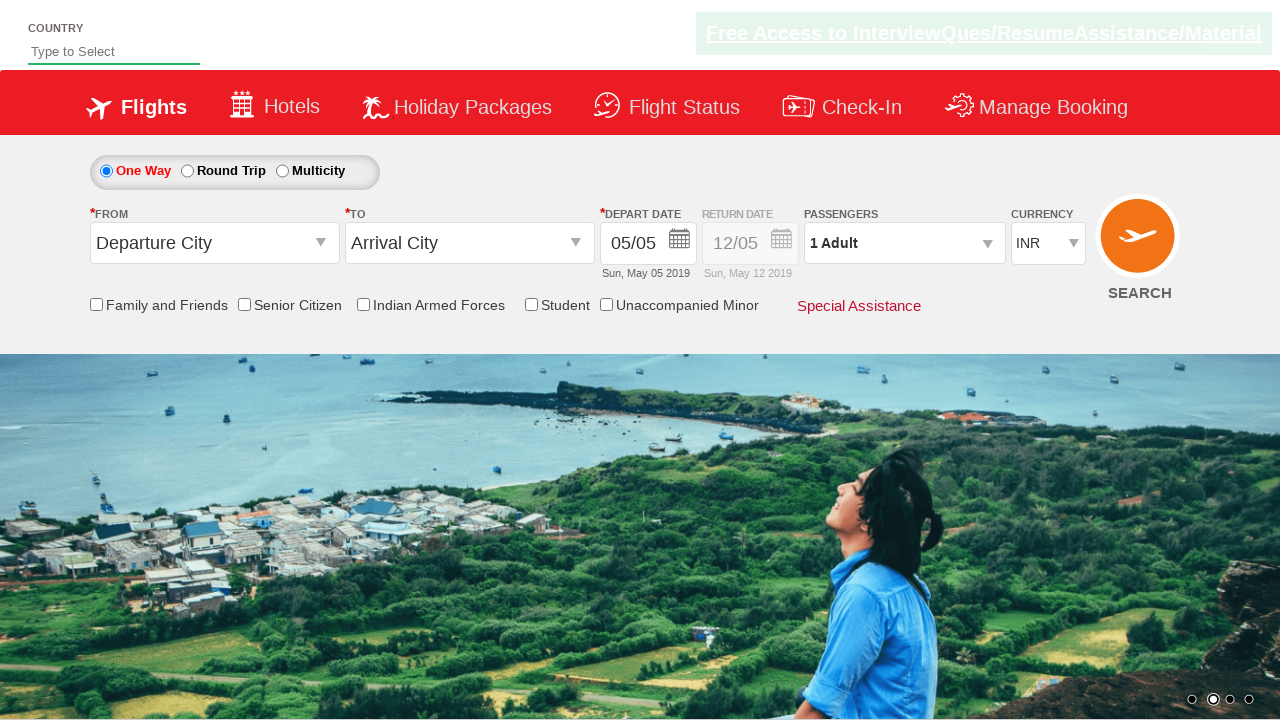